Tests jQuery UI drag and drop functionality by dragging an element from source to target position within an iframe

Starting URL: http://jqueryui.com/droppable/

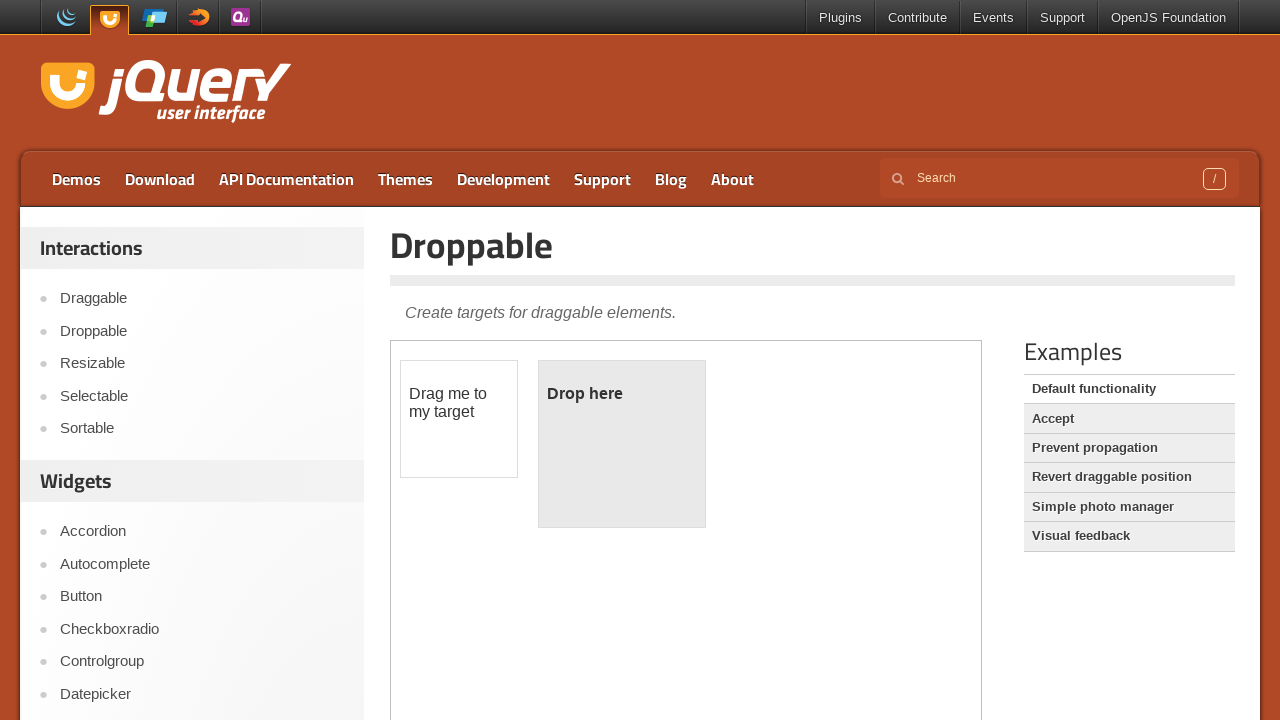

Located demo iframe for jQuery UI droppable test
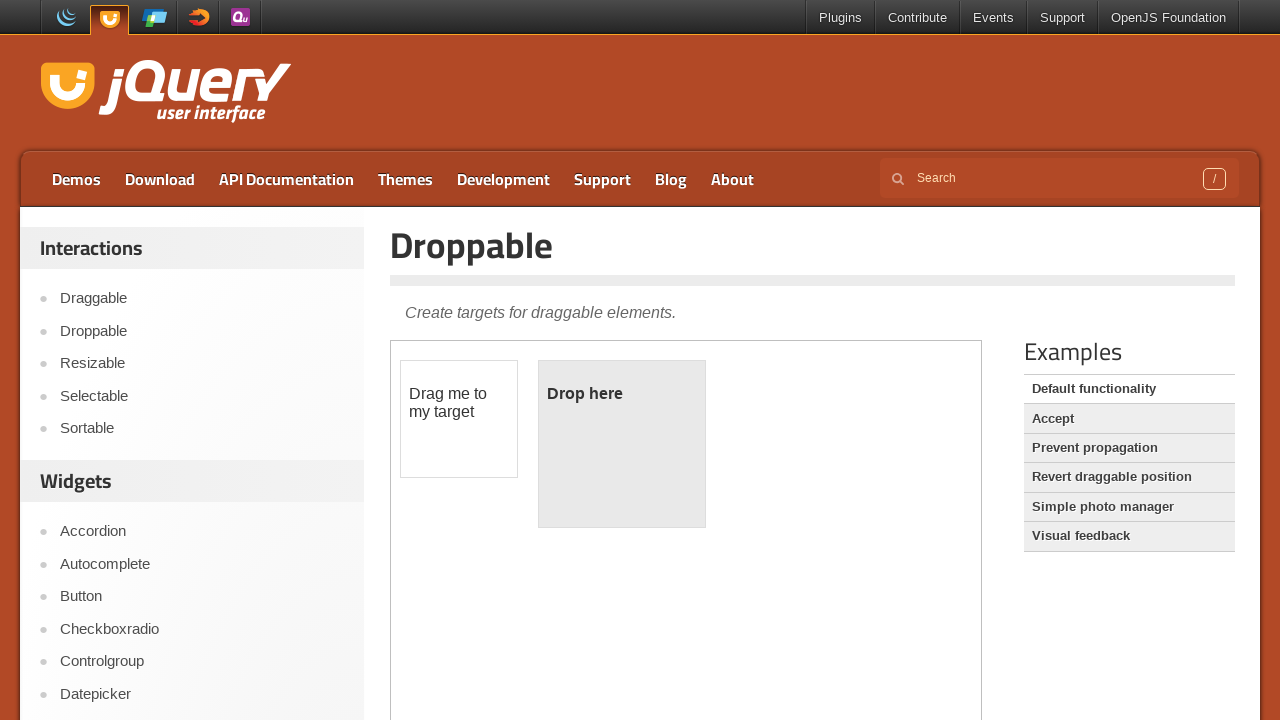

Located draggable element in iframe
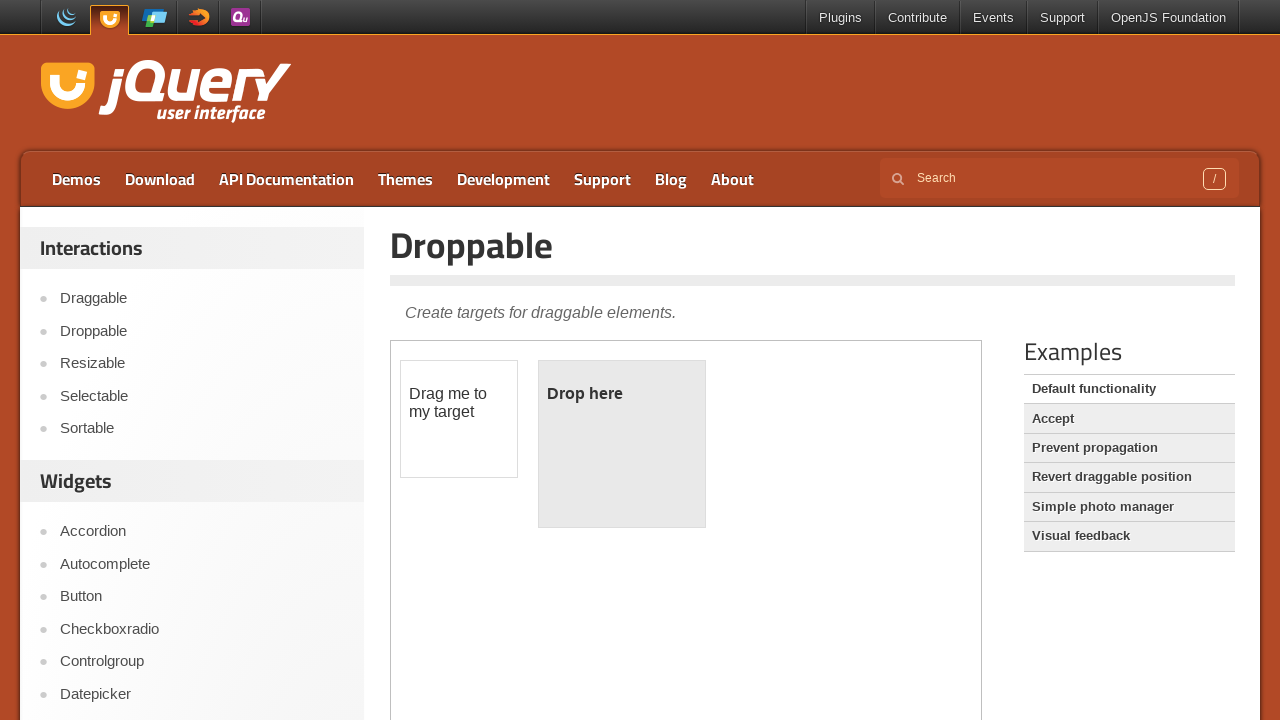

Located droppable target element in iframe
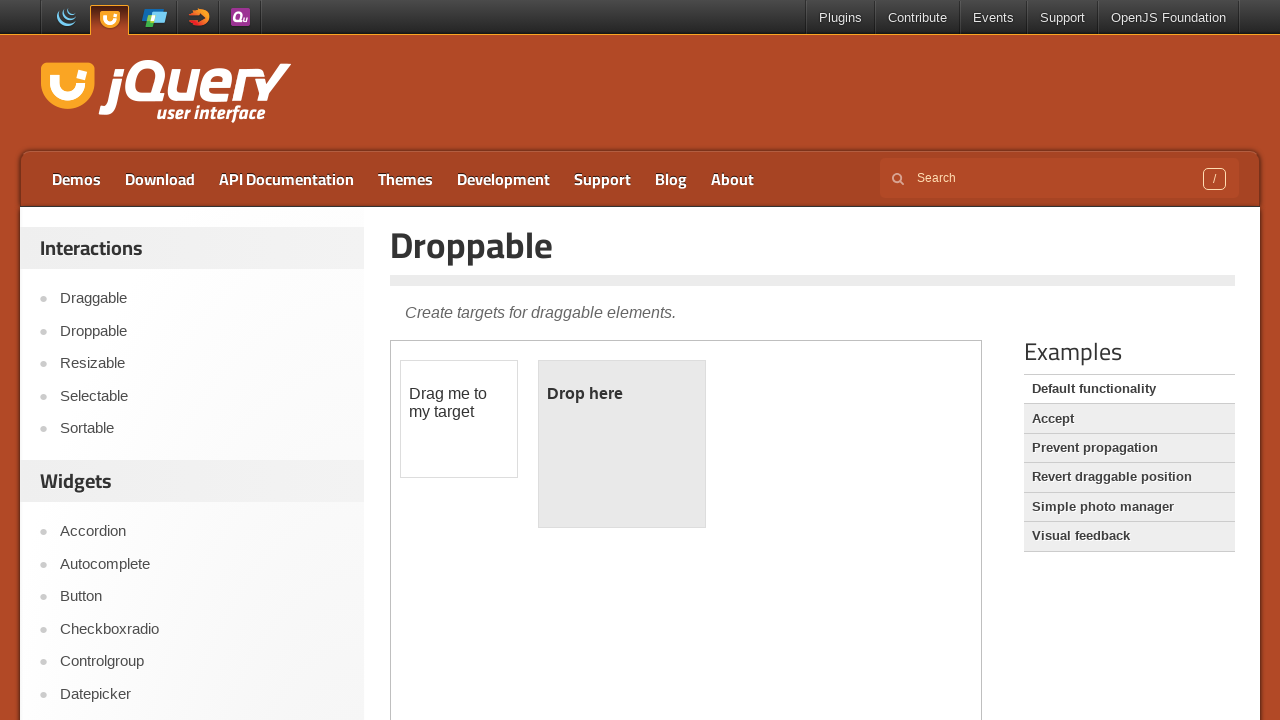

Dragged element from source to target position within iframe at (622, 444)
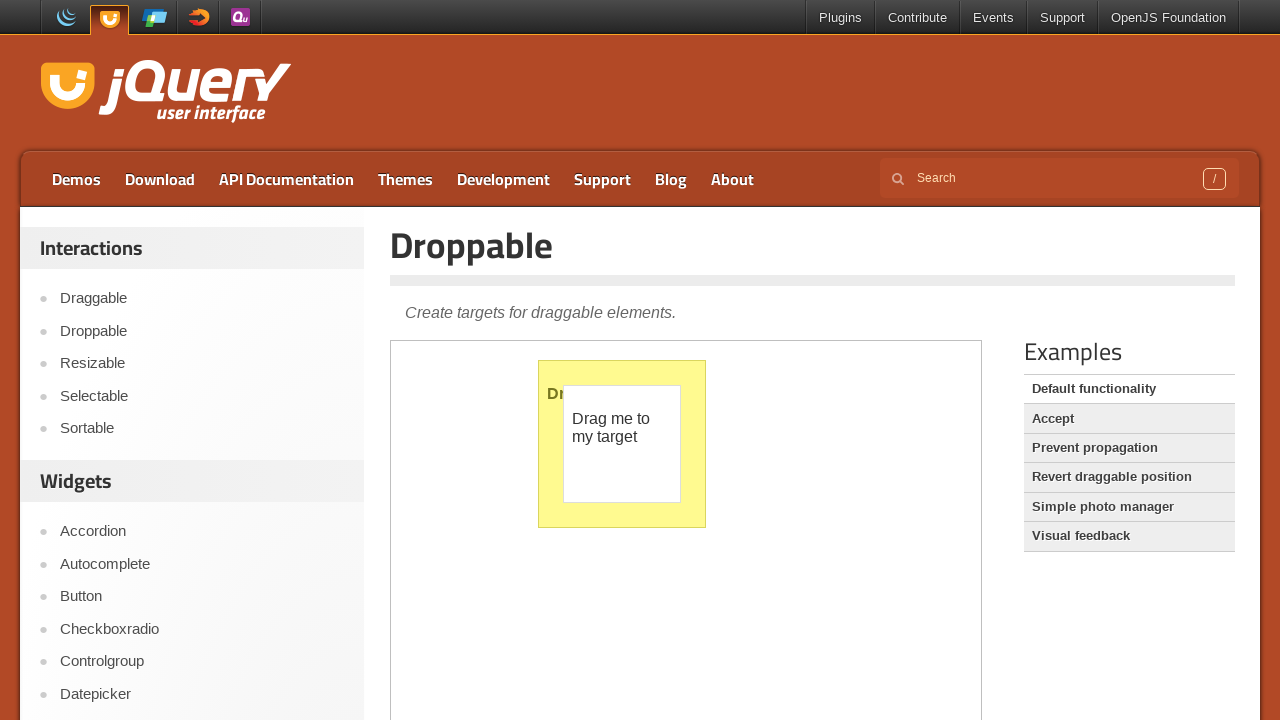

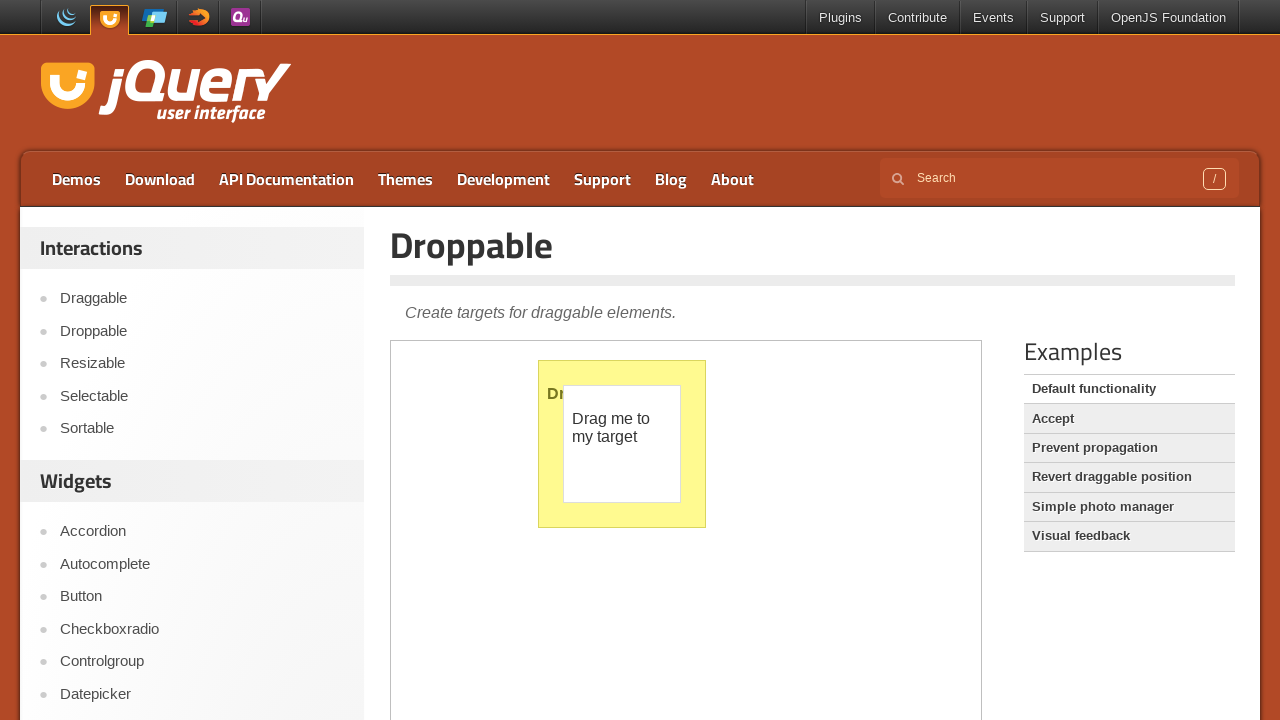